Navigates to Cinépolis Morelia Centro billboard page

Starting URL: https://cinepolis.com/cartelera/morelia/cinepolis-morelia-centro

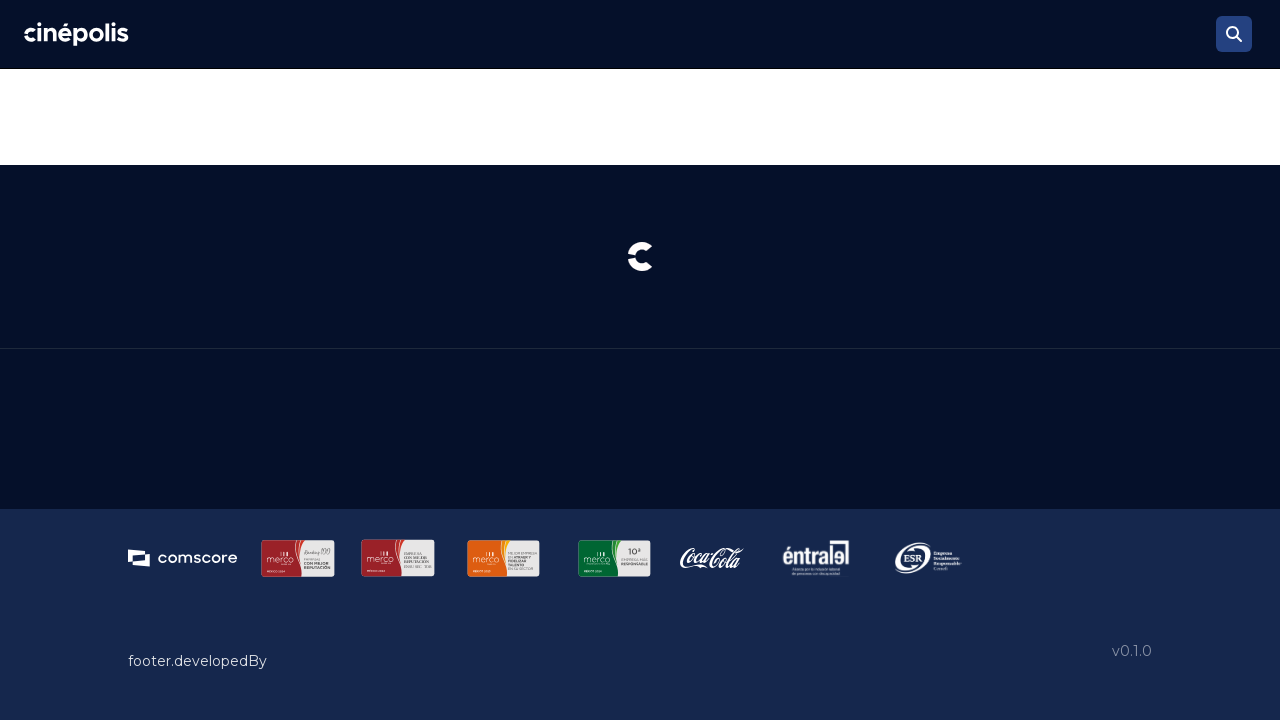

Navigated to Cinépolis Morelia Centro billboard page
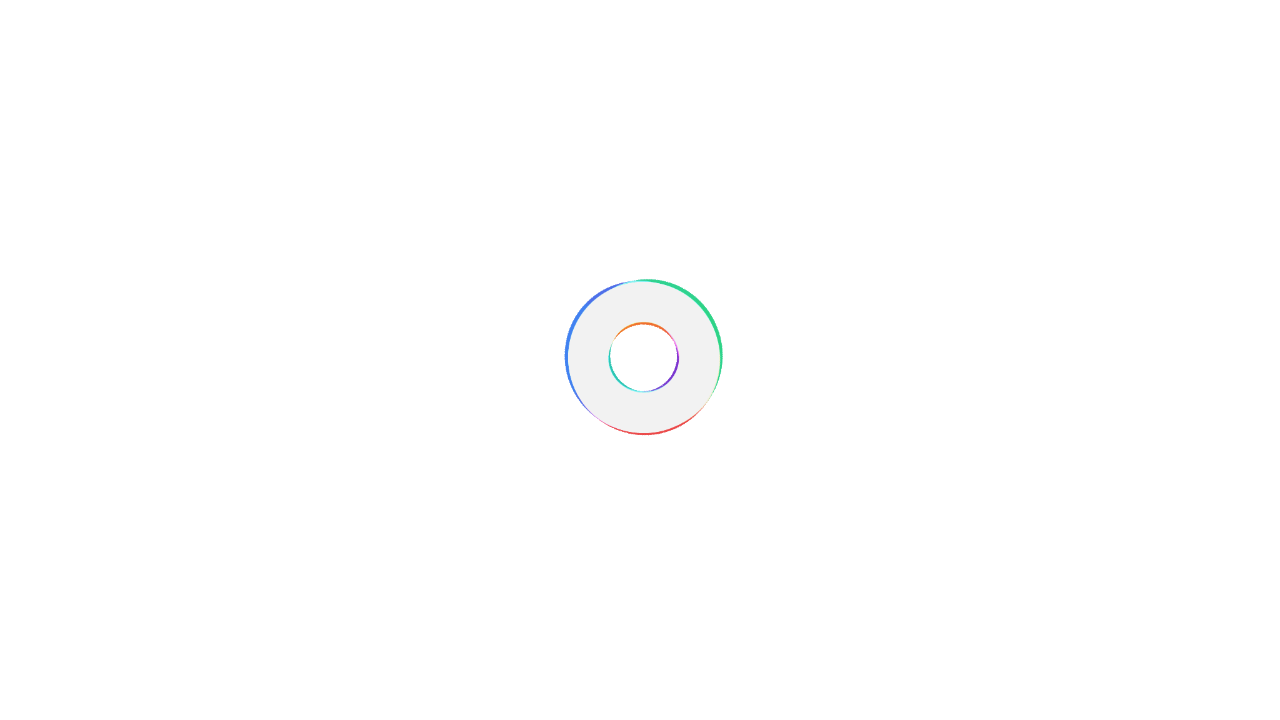

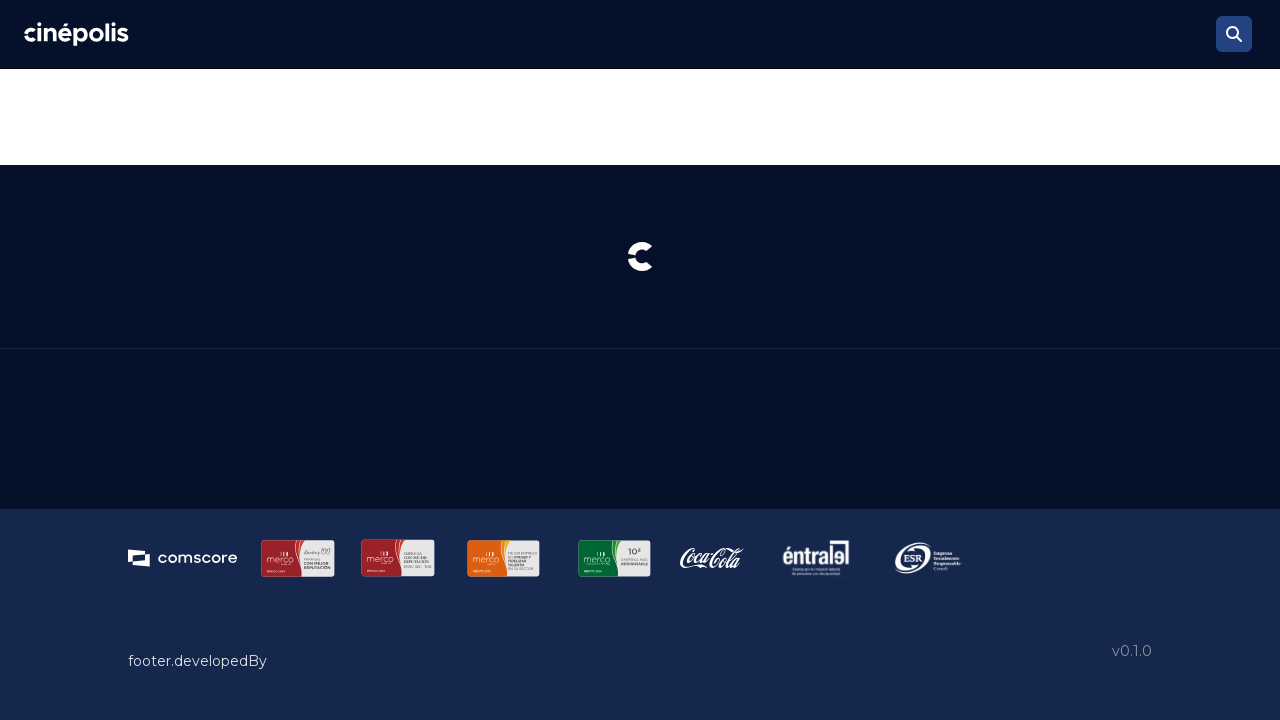